Tests button click functionality and fills an email field that appears after clicking

Starting URL: https://www.leafground.com/button.xhtml

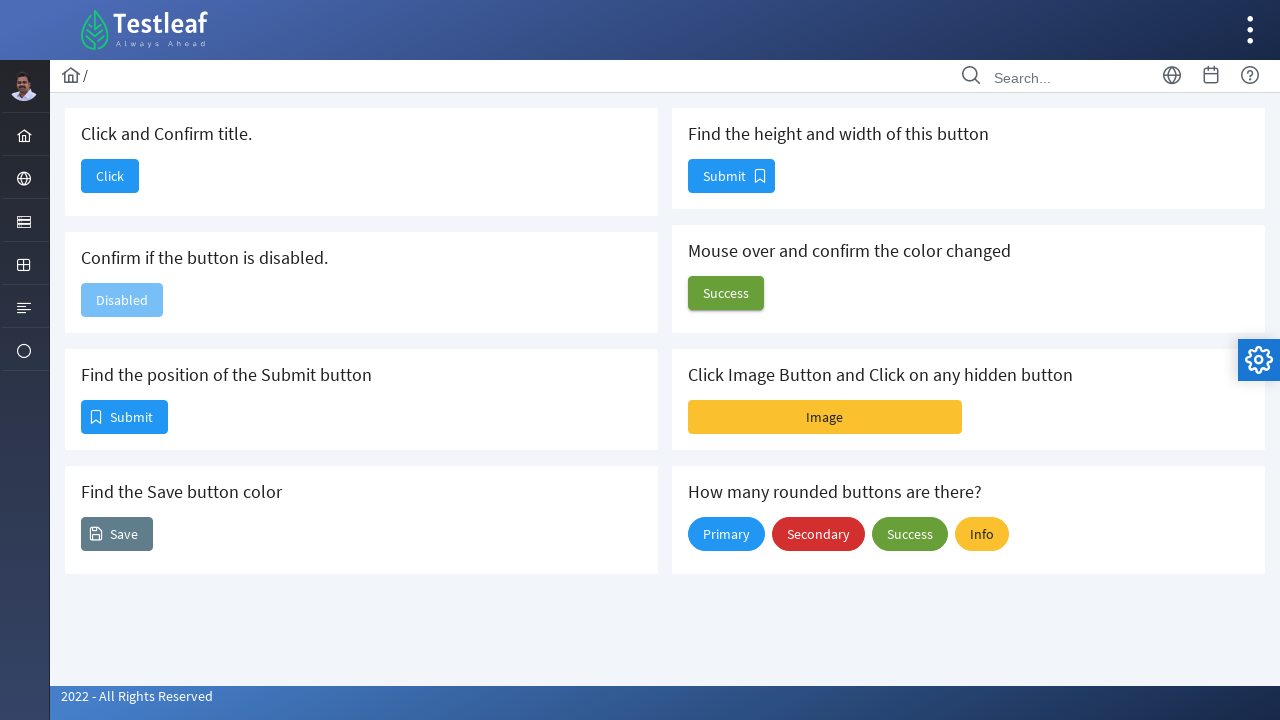

Clicked button to reveal email field at (110, 176) on #j_idt88\:j_idt90
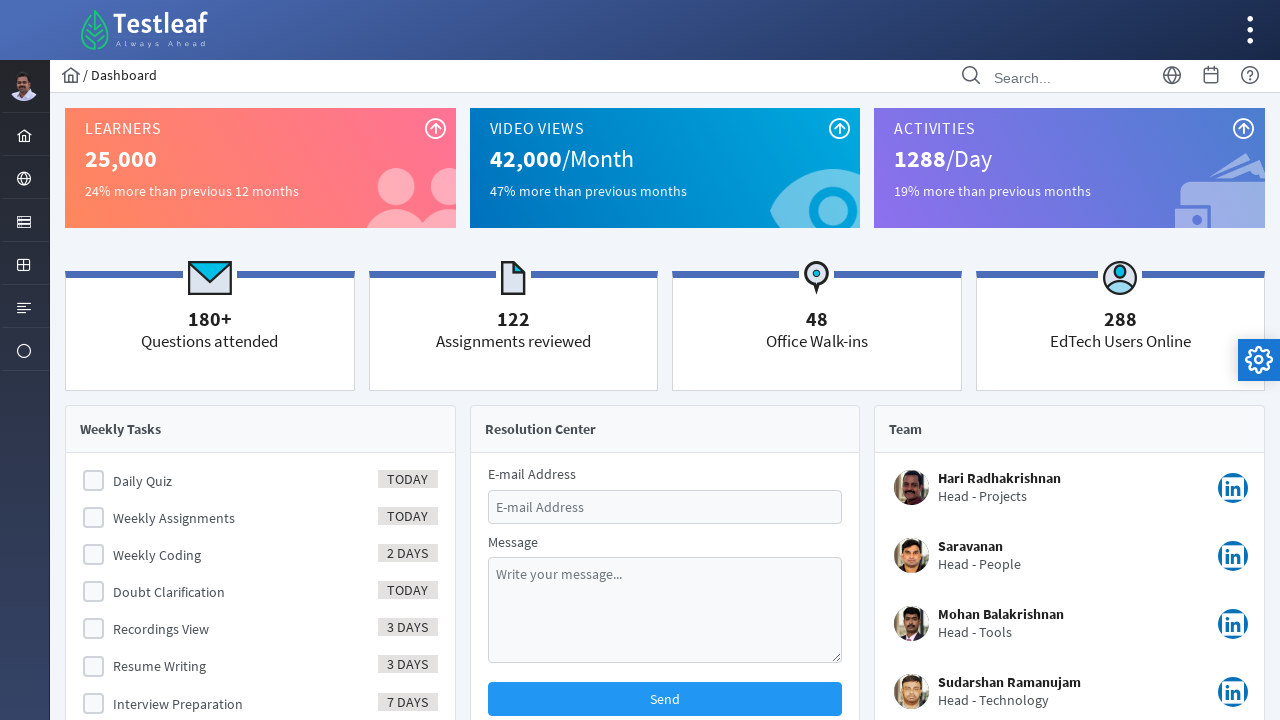

Email field became visible
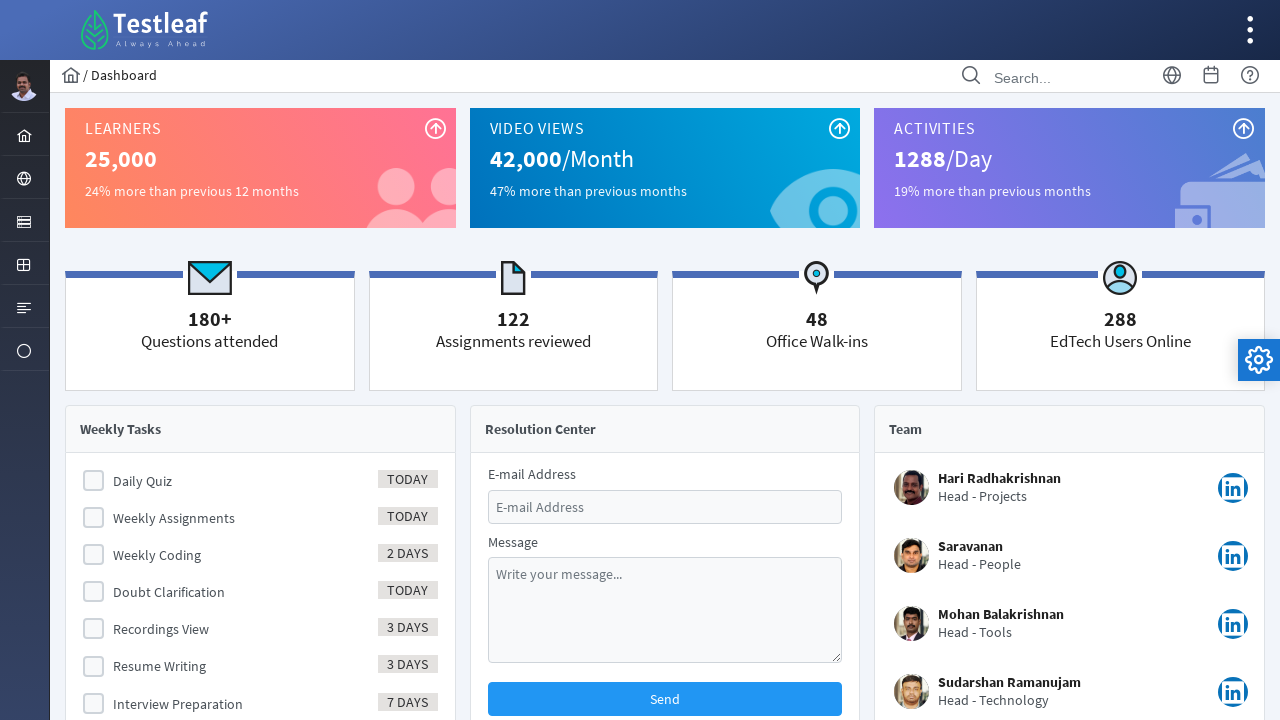

Filled email field with 'testuser@example.com' on #email
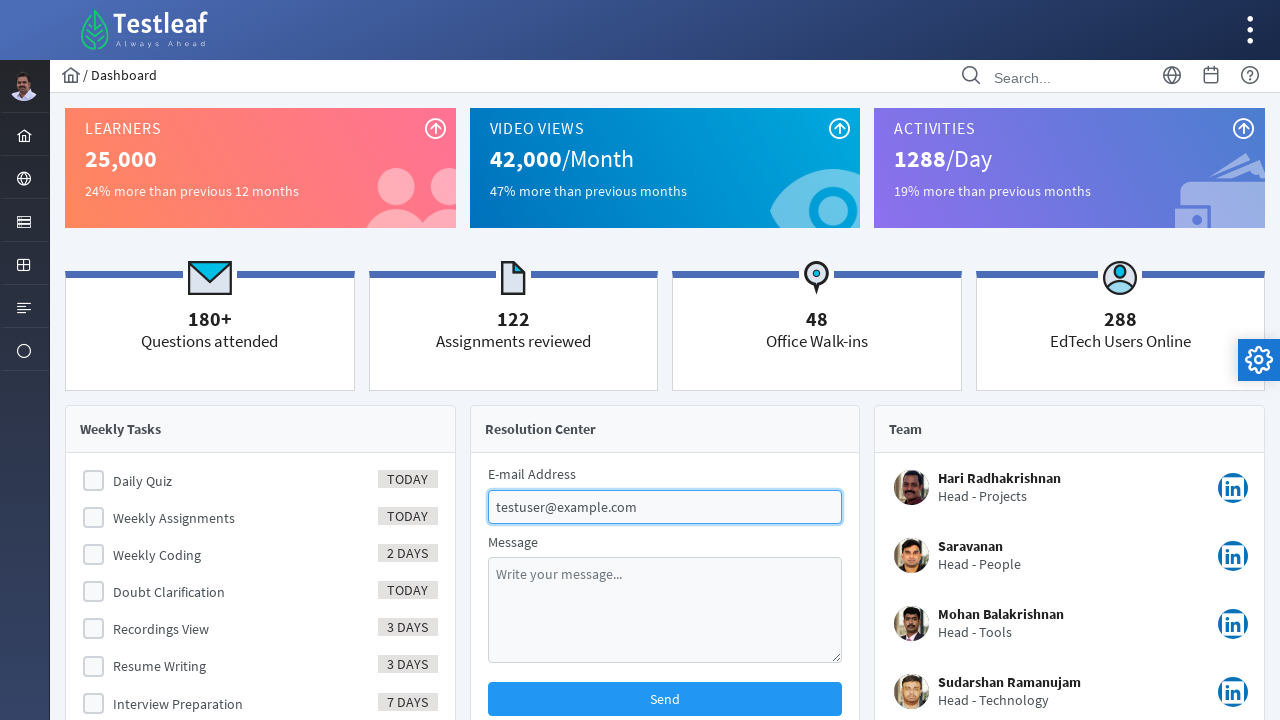

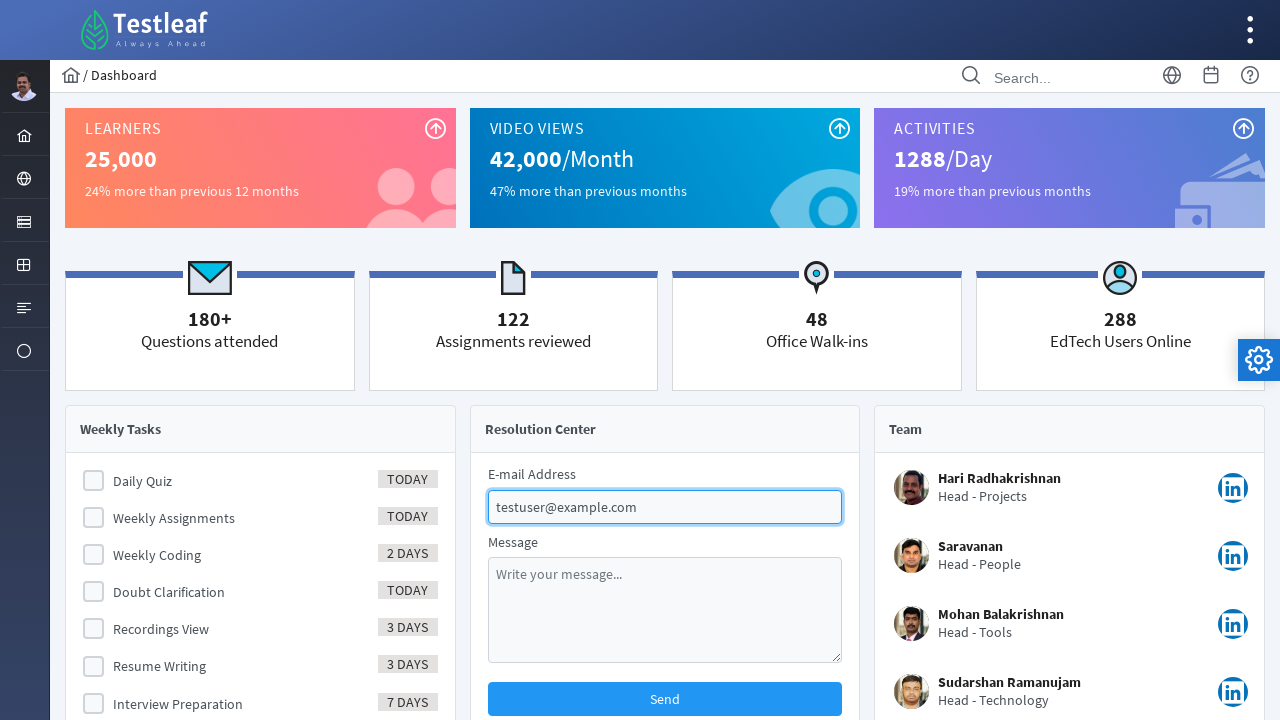